Tests double-click functionality on a button and keyboard shortcuts on the Omayo blog test page

Starting URL: http://omayo.blogspot.com/

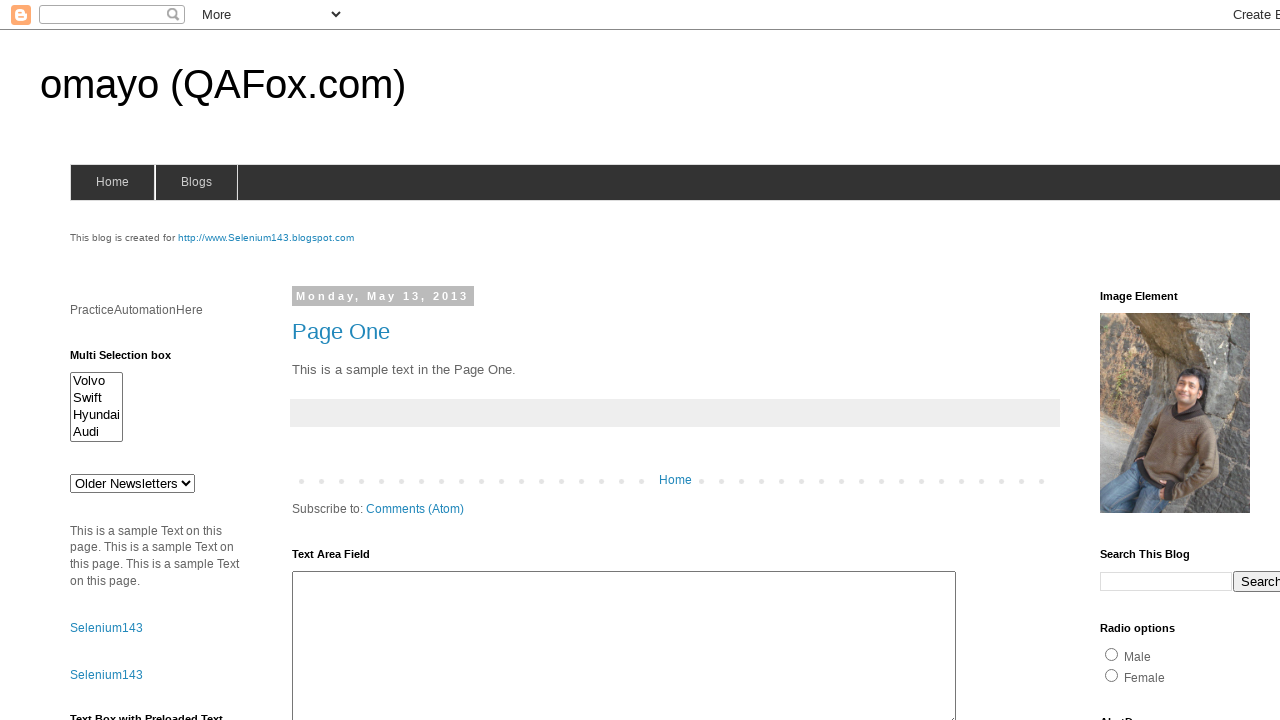

Scrolled down 2000 pixels to reveal button
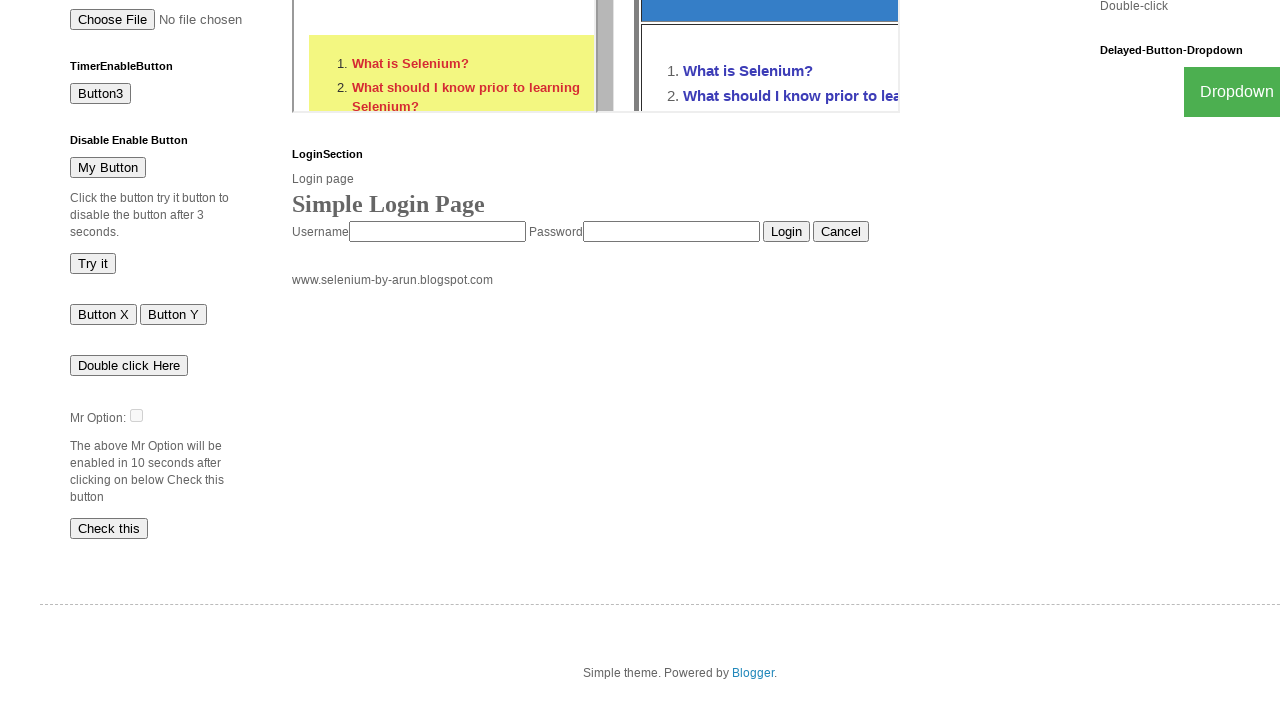

Waited 1 second for scroll animation to complete
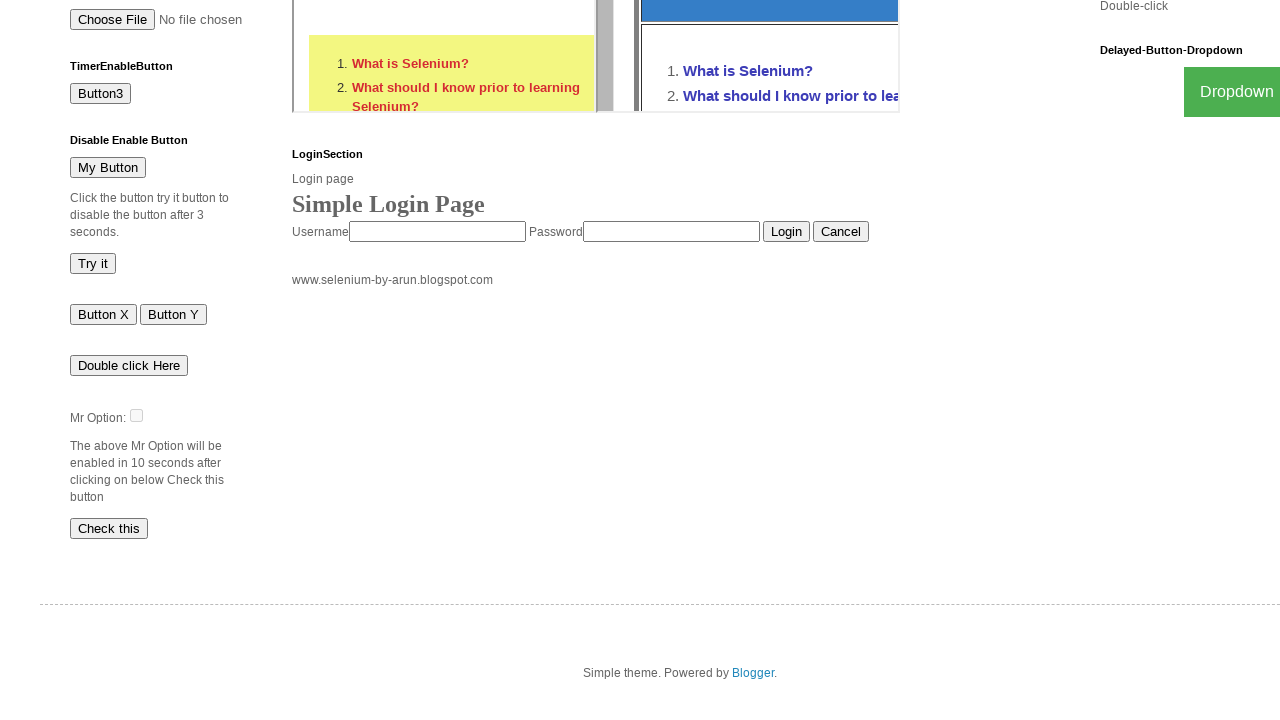

Located double-click button element
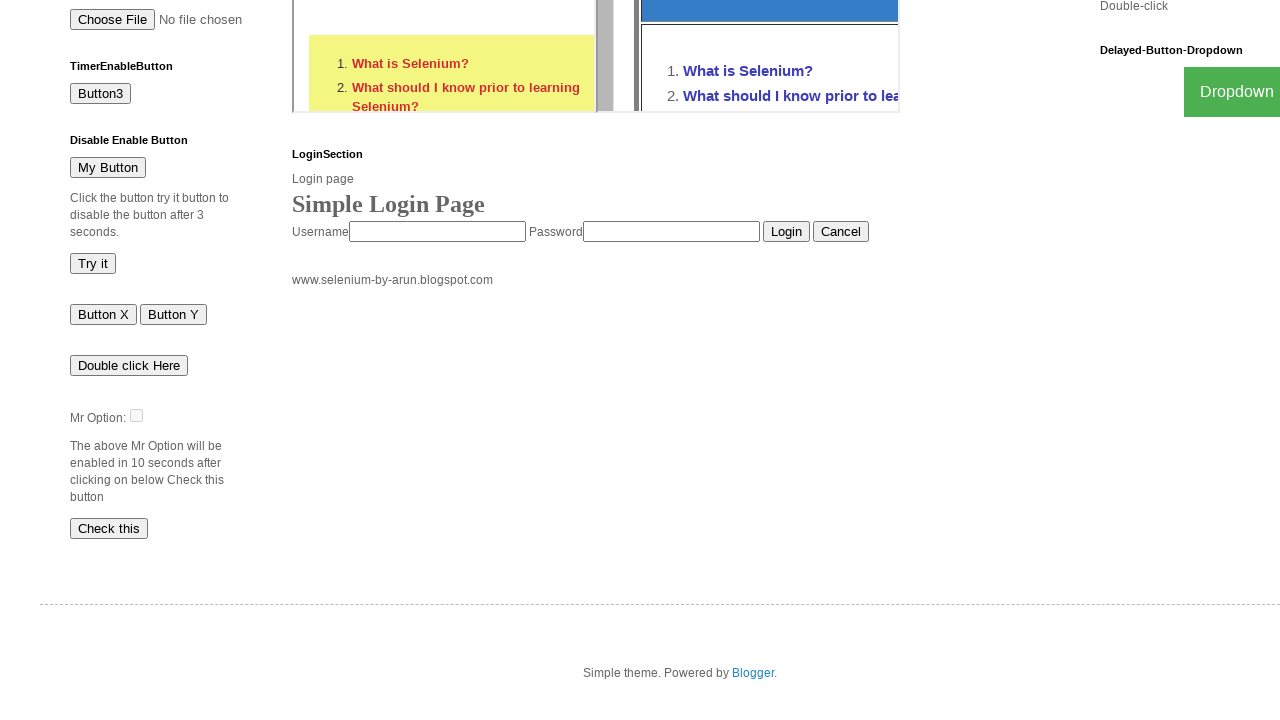

Double-clicked the button to trigger dblclickAlert() at (129, 365) on xpath=//button[@ondblclick='dblclickAlert()']
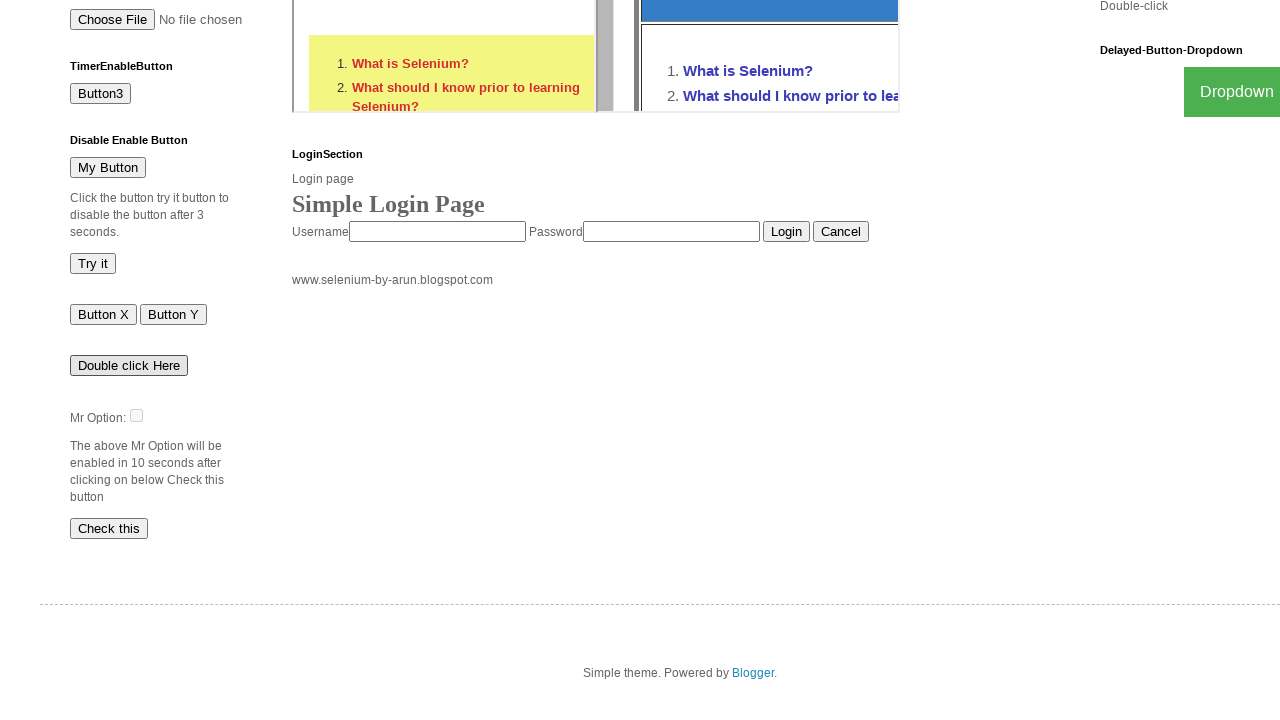

Set up alert dialog handler to accept dialogs
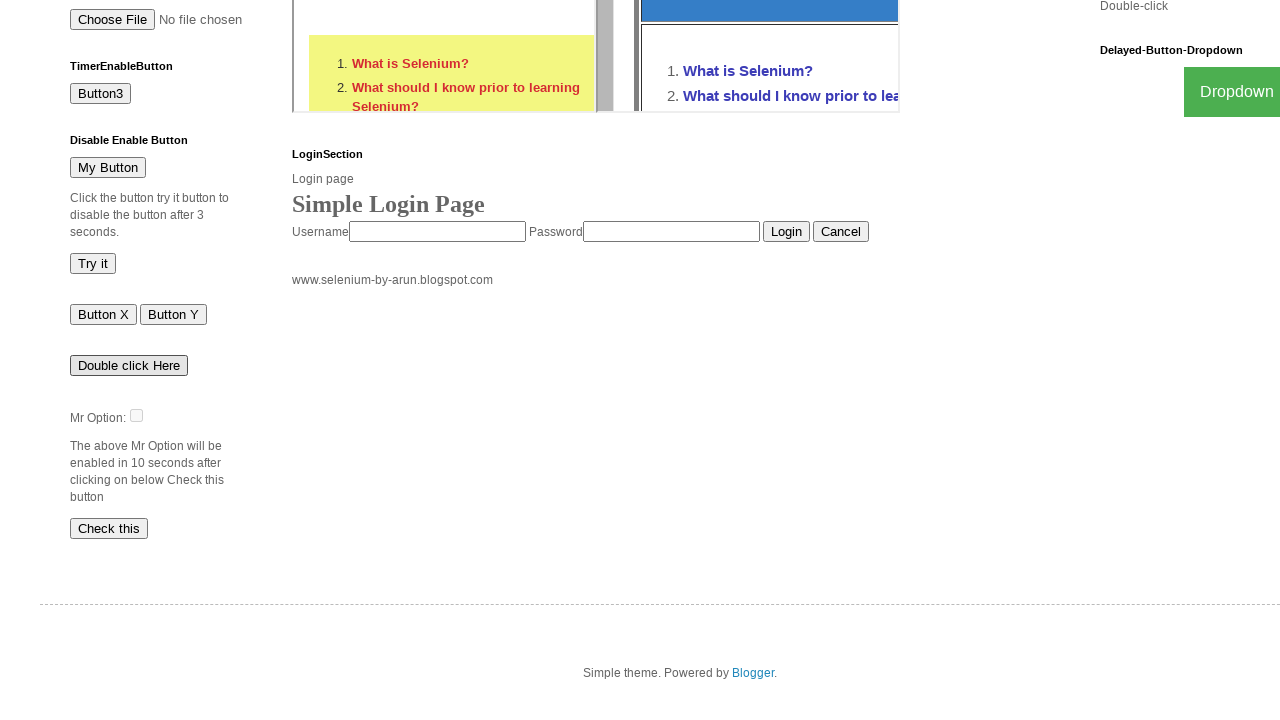

Pressed down Control key
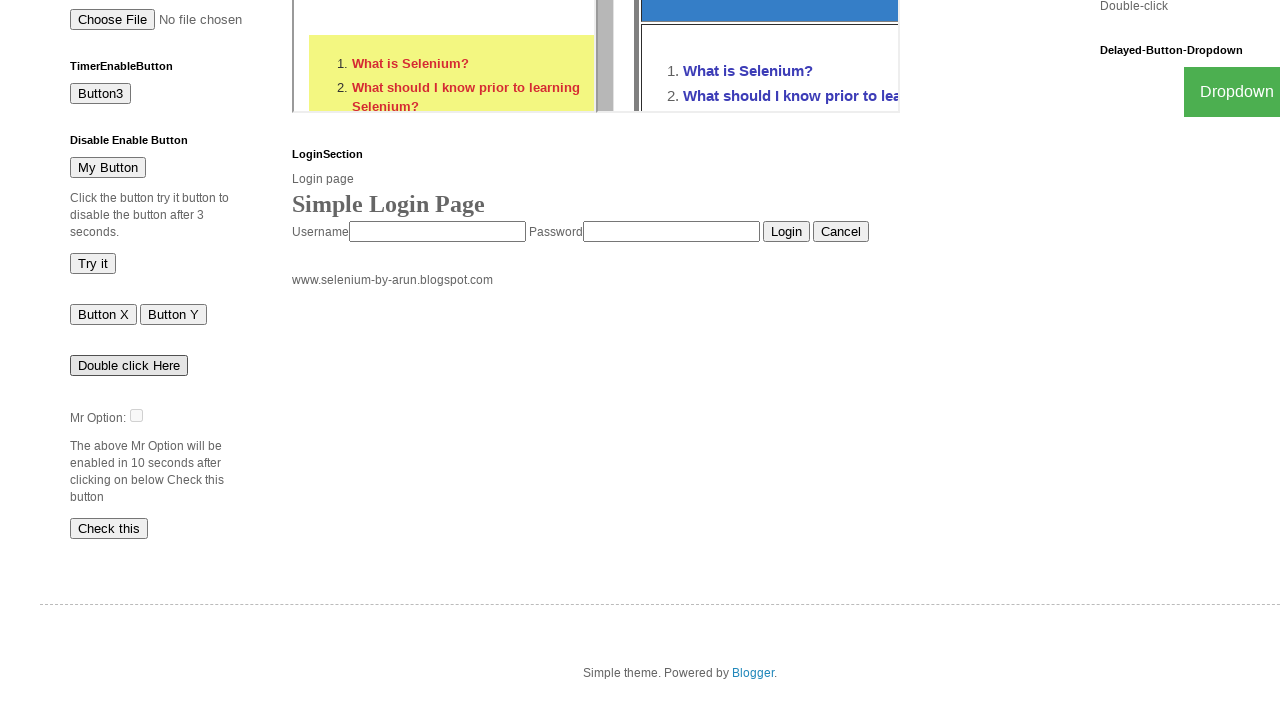

Pressed Enter key while Control is held
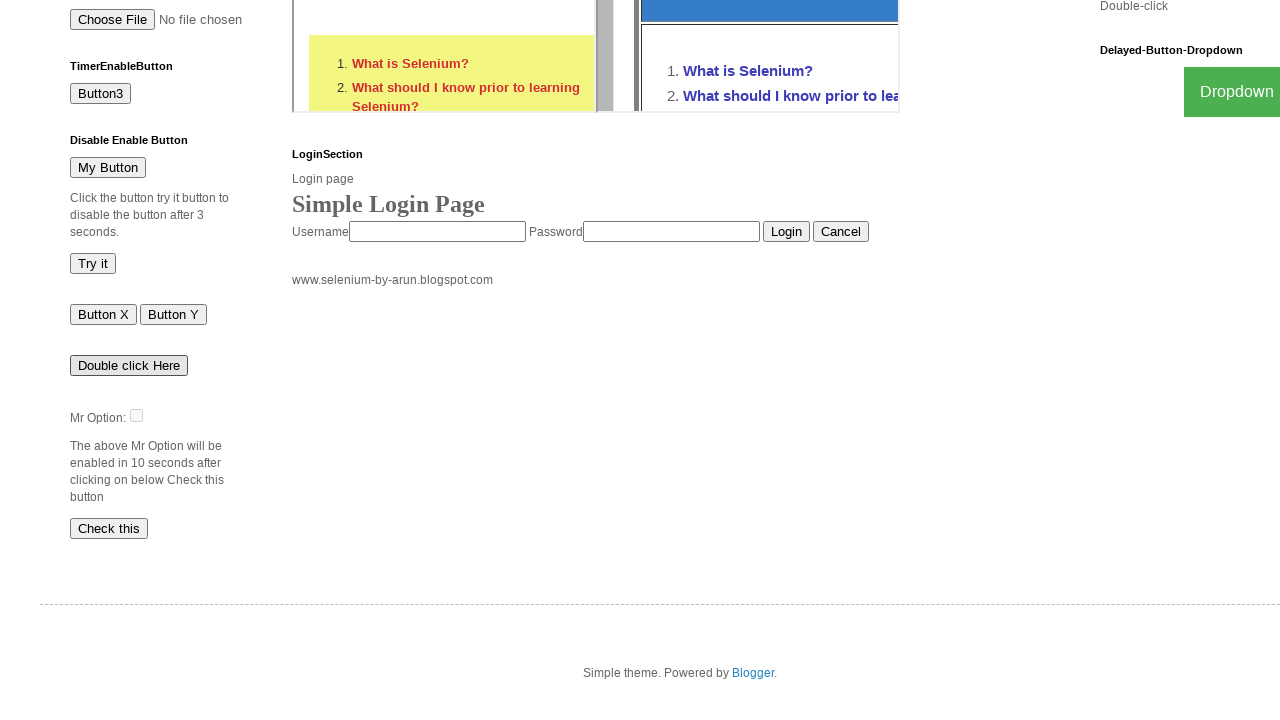

Released Control key to complete Ctrl+Enter keyboard shortcut
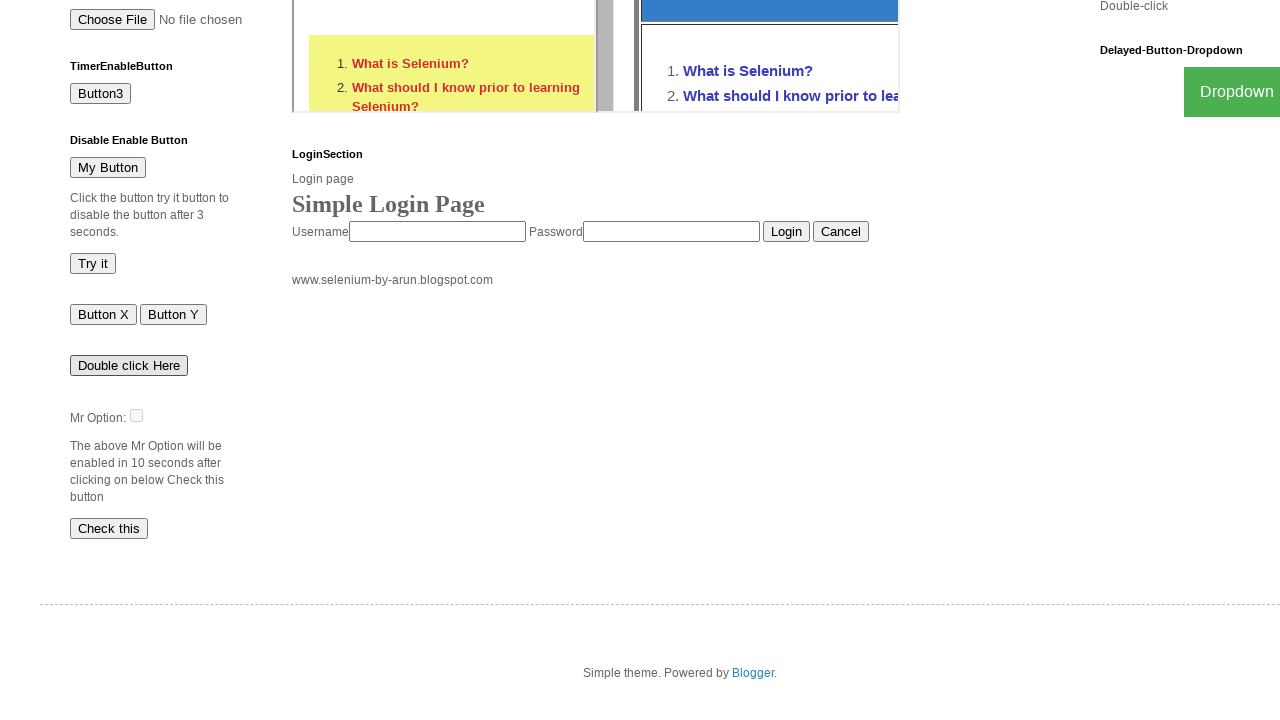

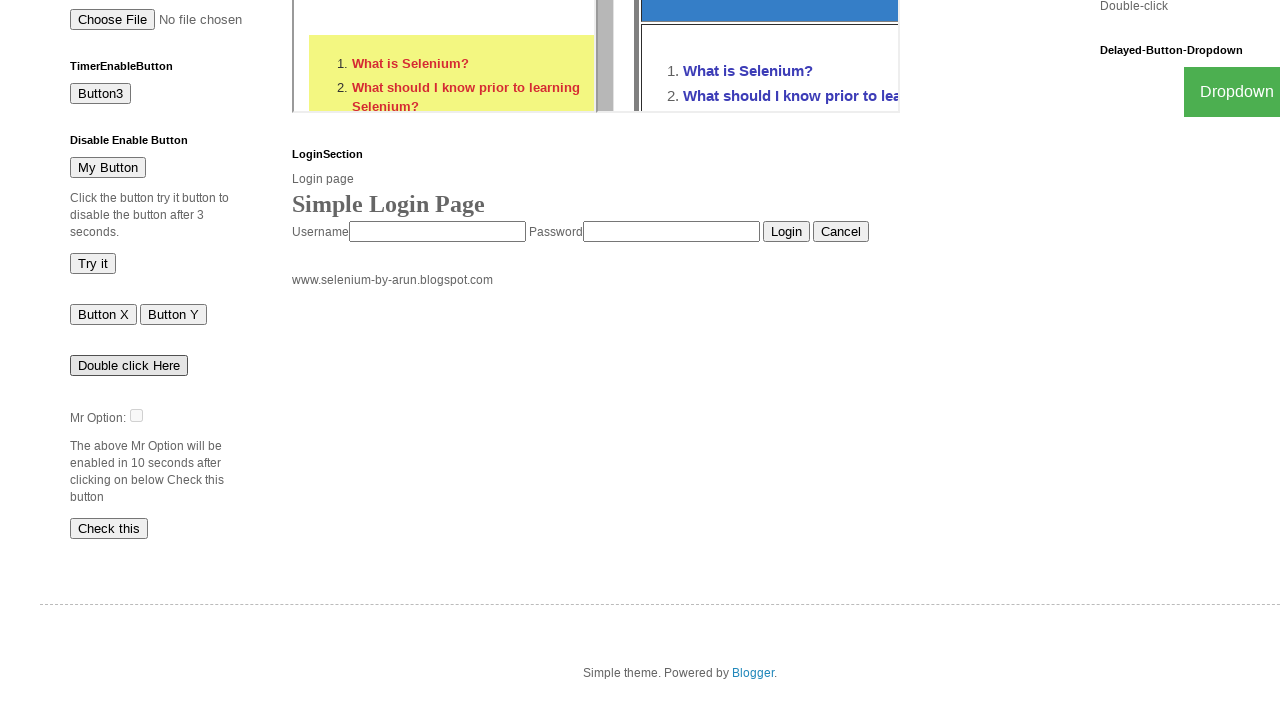